Navigates to the Time and Date world clock page and verifies that the world clock table with city information is displayed and accessible.

Starting URL: https://www.timeanddate.com/worldclock/

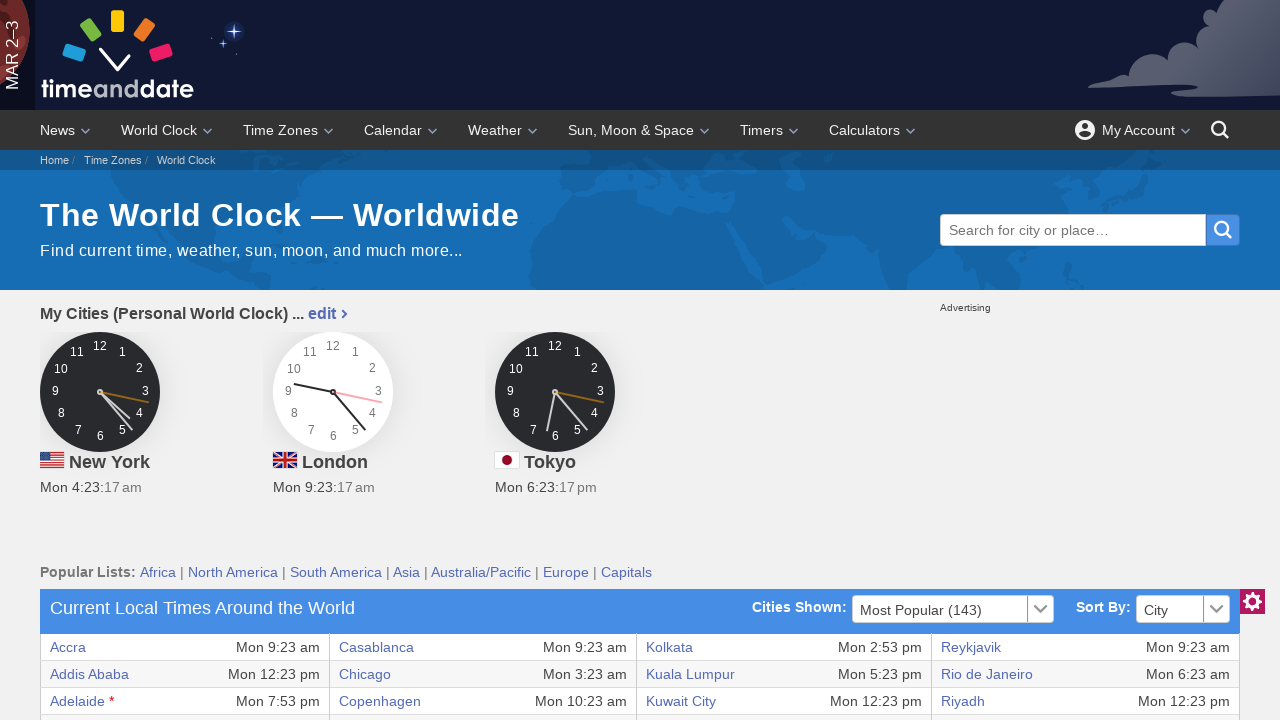

Navigated to Time and Date world clock page
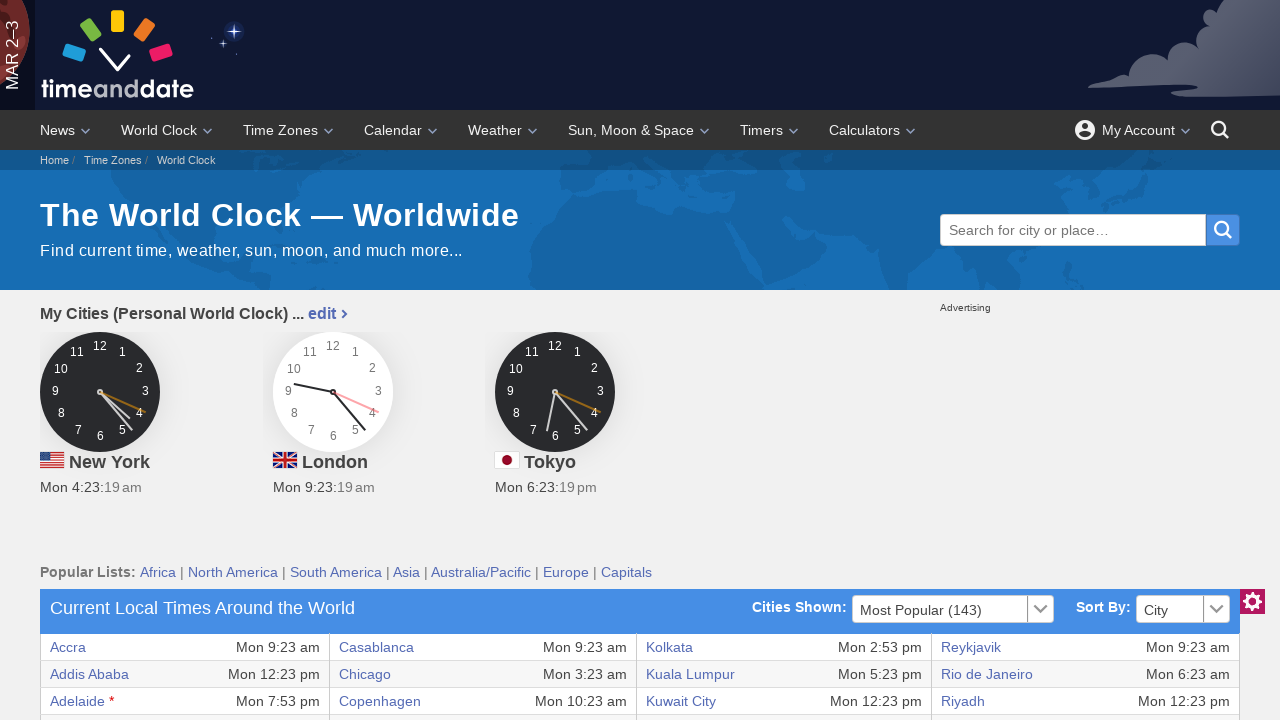

World clock table loaded and first row visible
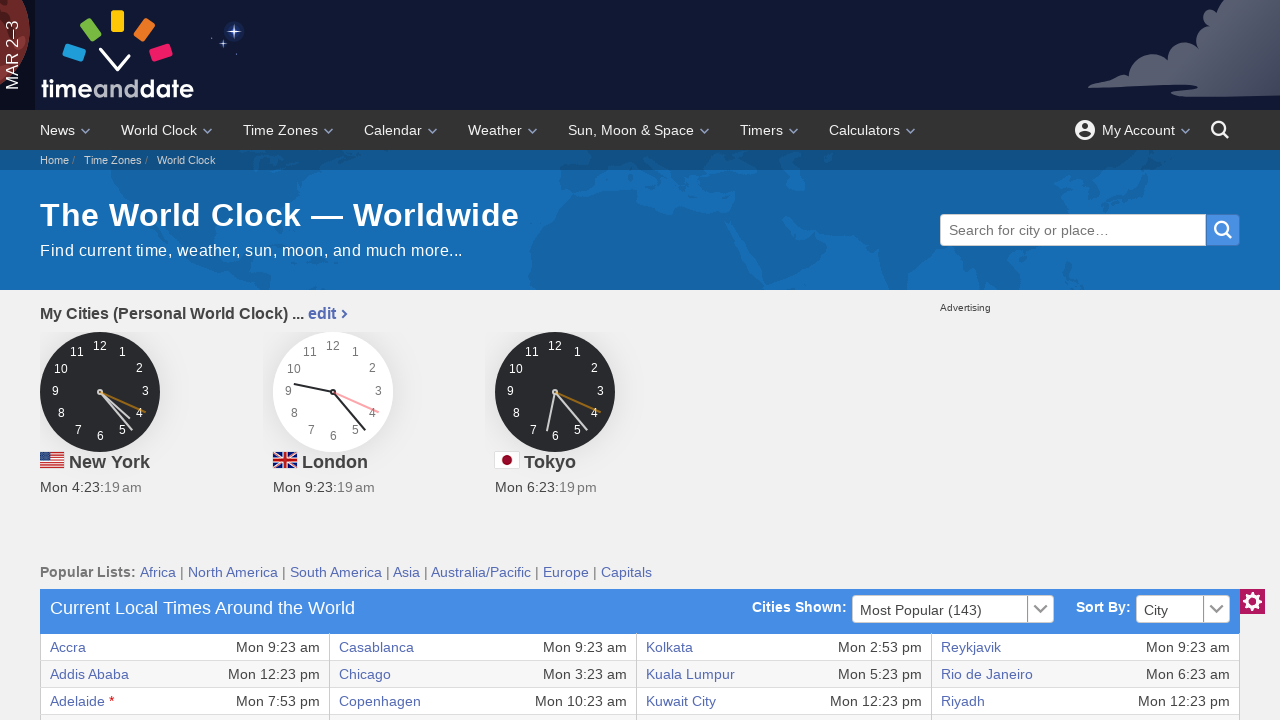

Verified world clock table contains city information in first row
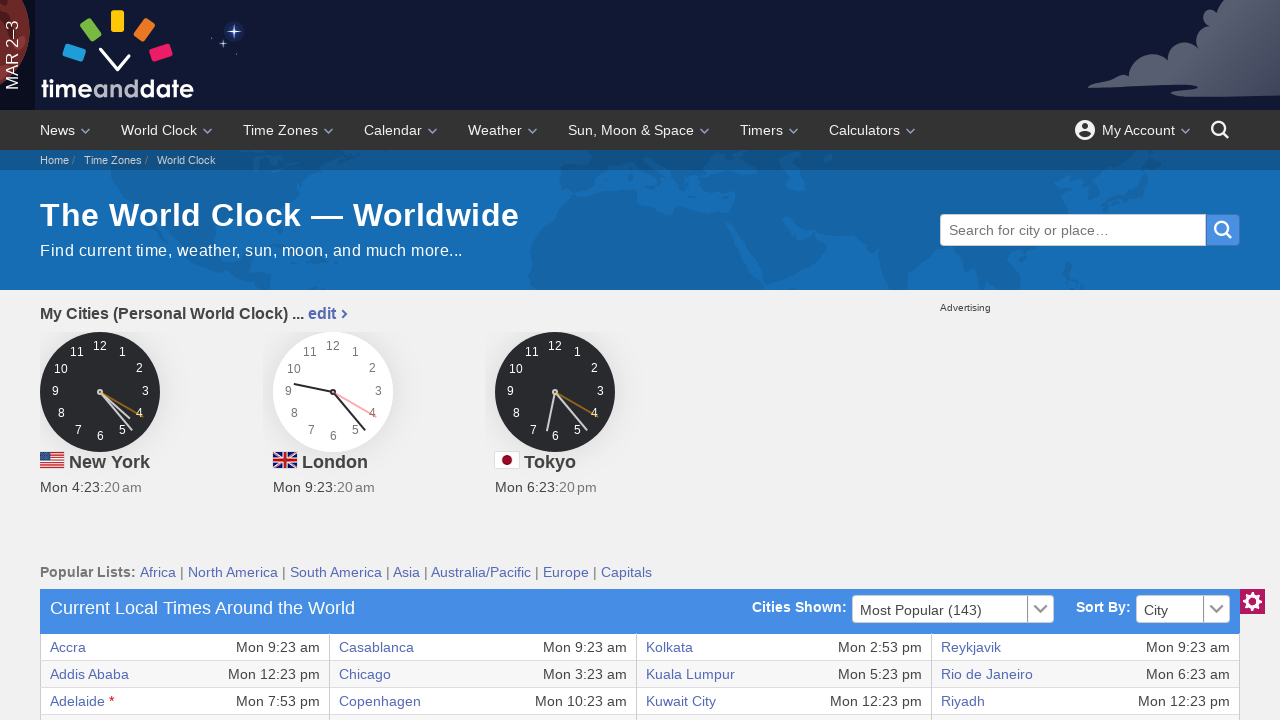

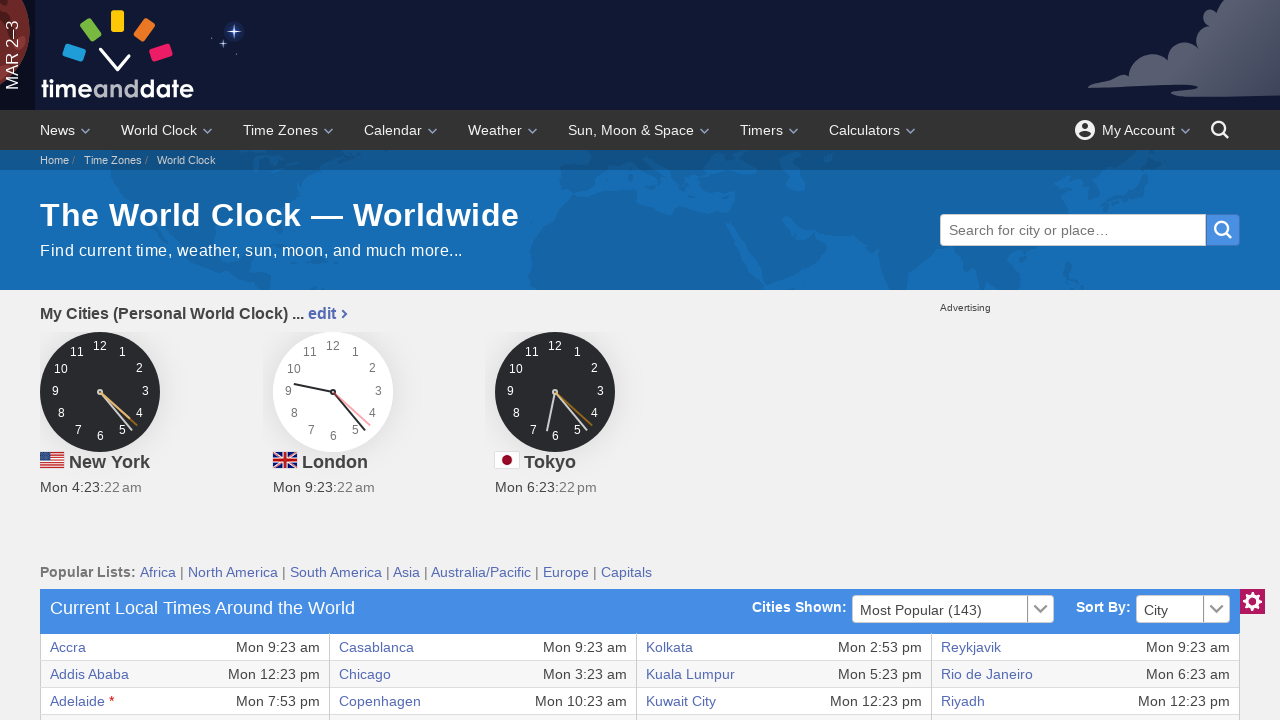